Tests double-click functionality by switching to an iframe, double-clicking on text, and verifying the text color changes to red

Starting URL: https://www.w3schools.com/tags/tryit.asp?filename=tryhtml5_ev_ondblclick2

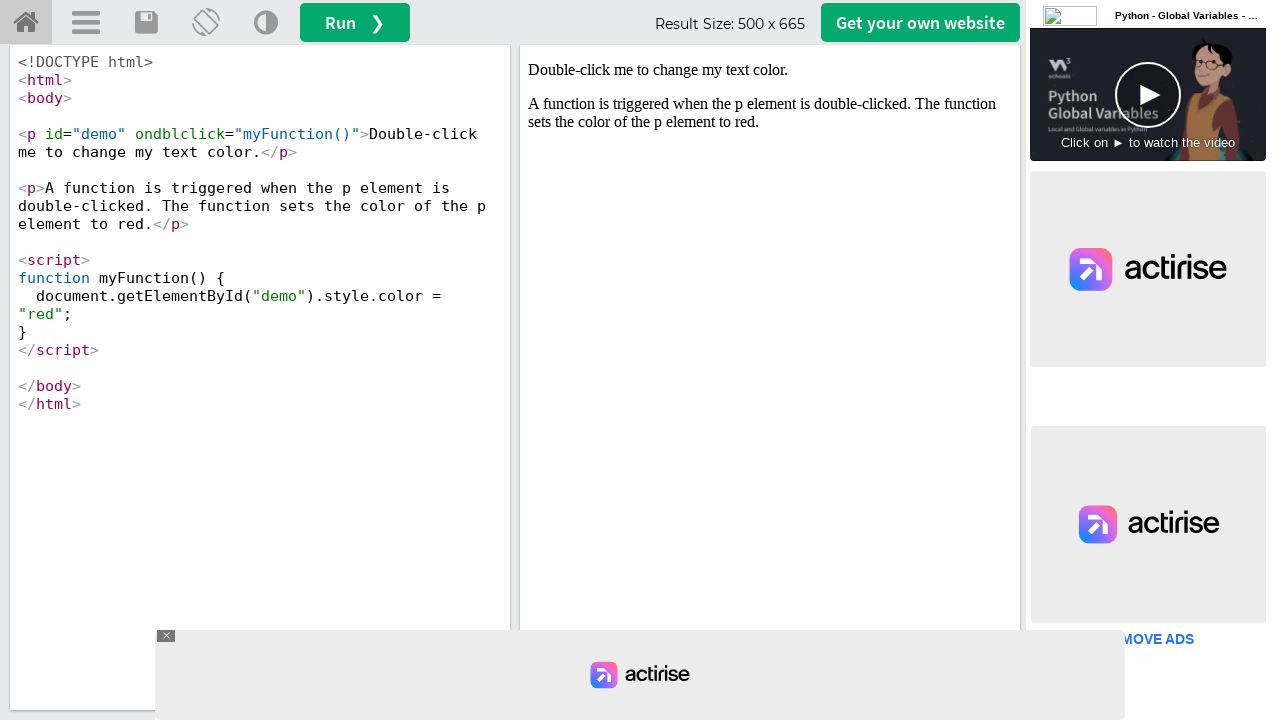

Located iframe with ID 'iframeResult'
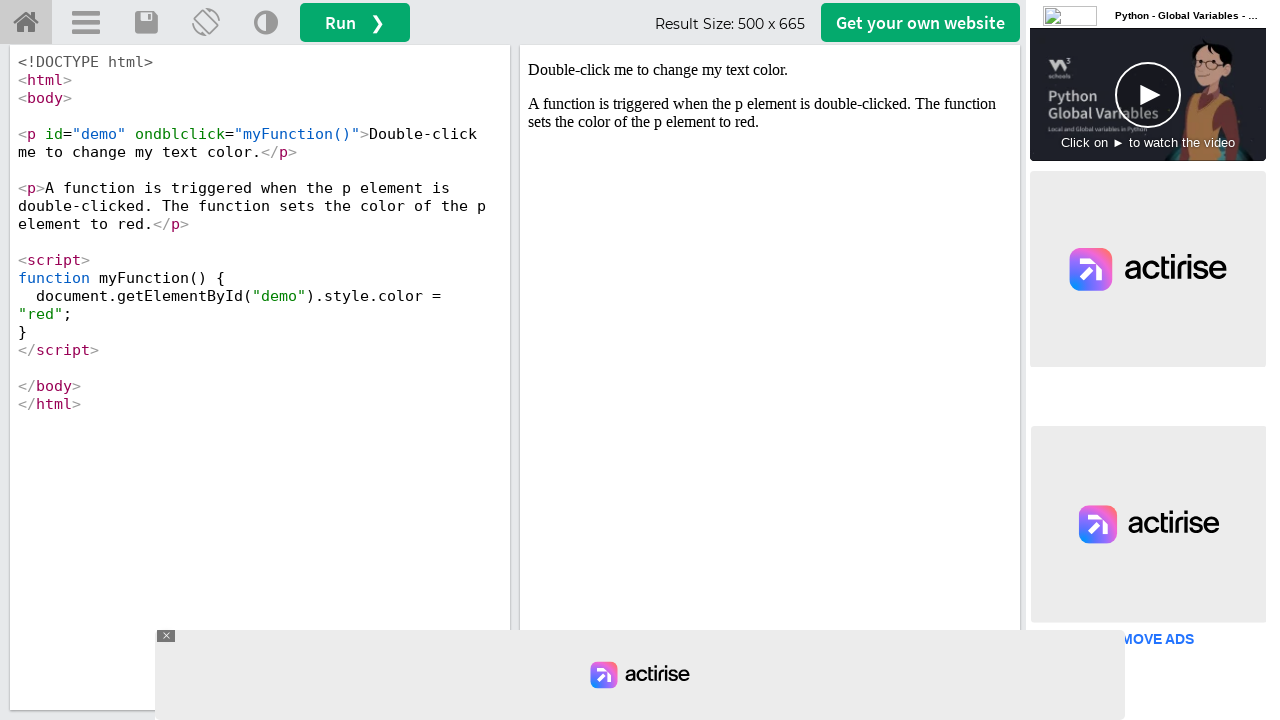

Located text element with ID 'demo' inside iframe
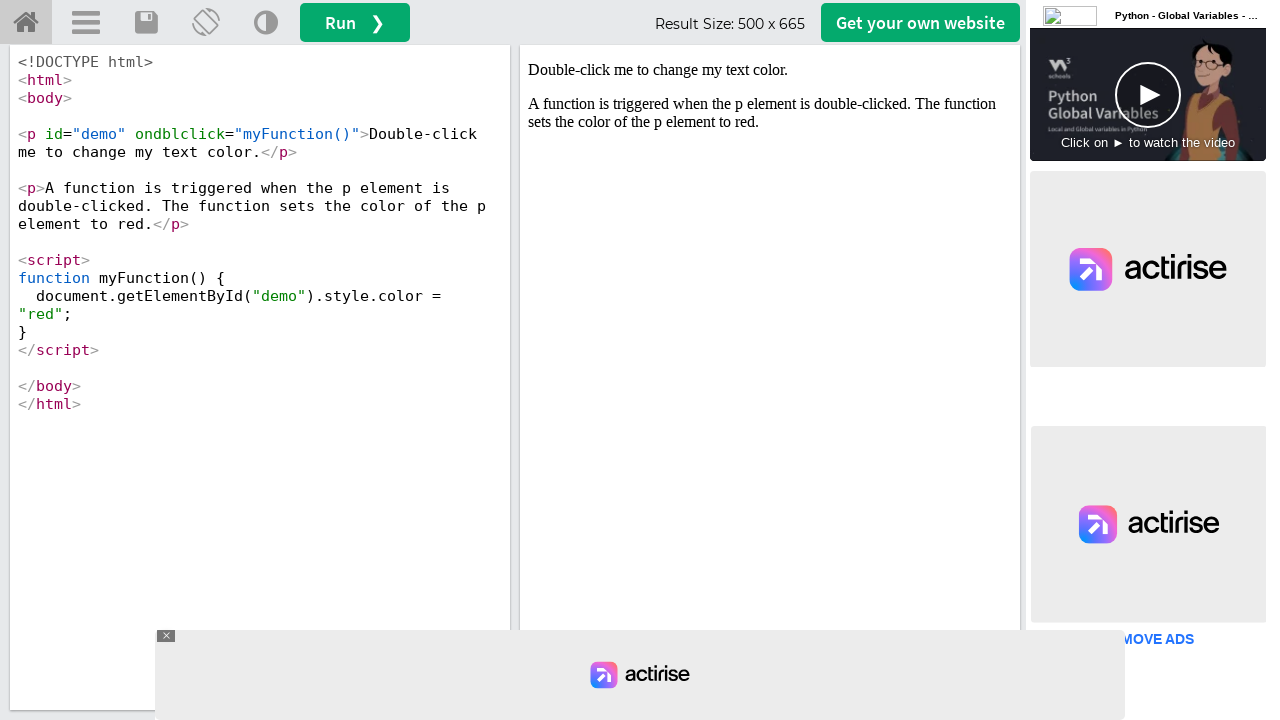

Double-clicked on the text element at (770, 70) on #iframeResult >> internal:control=enter-frame >> #demo
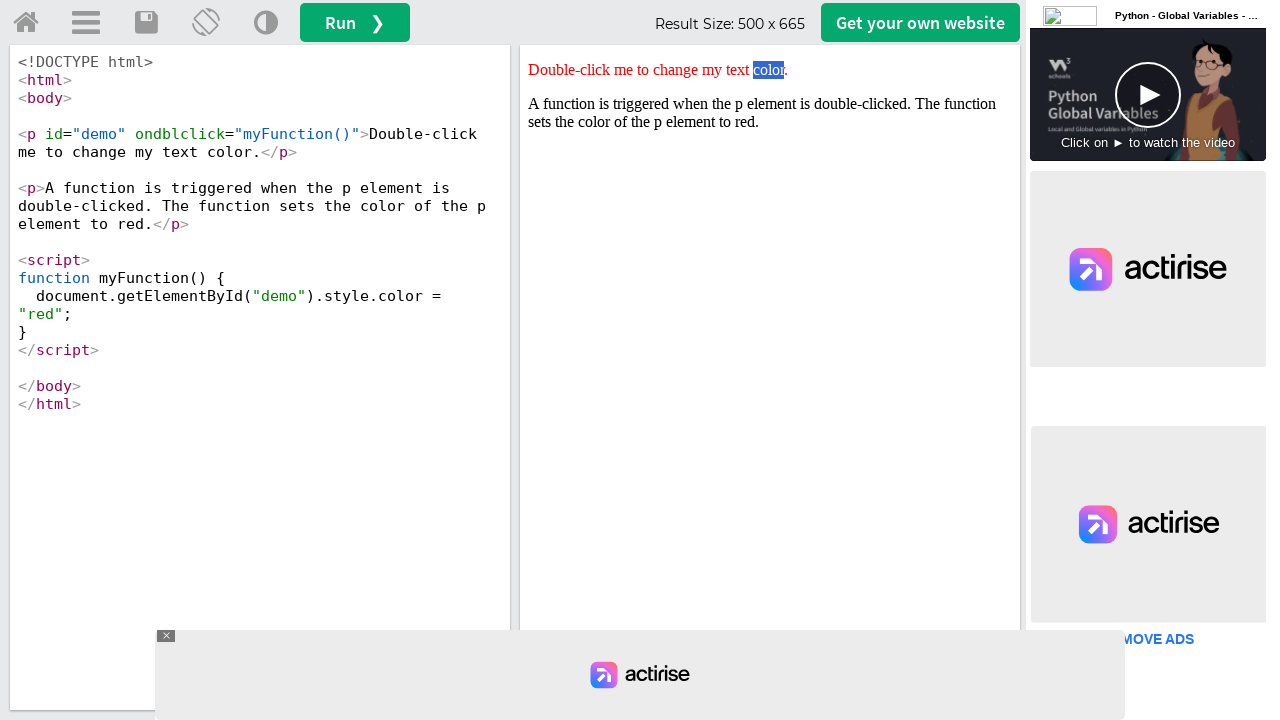

Retrieved style attribute from text element
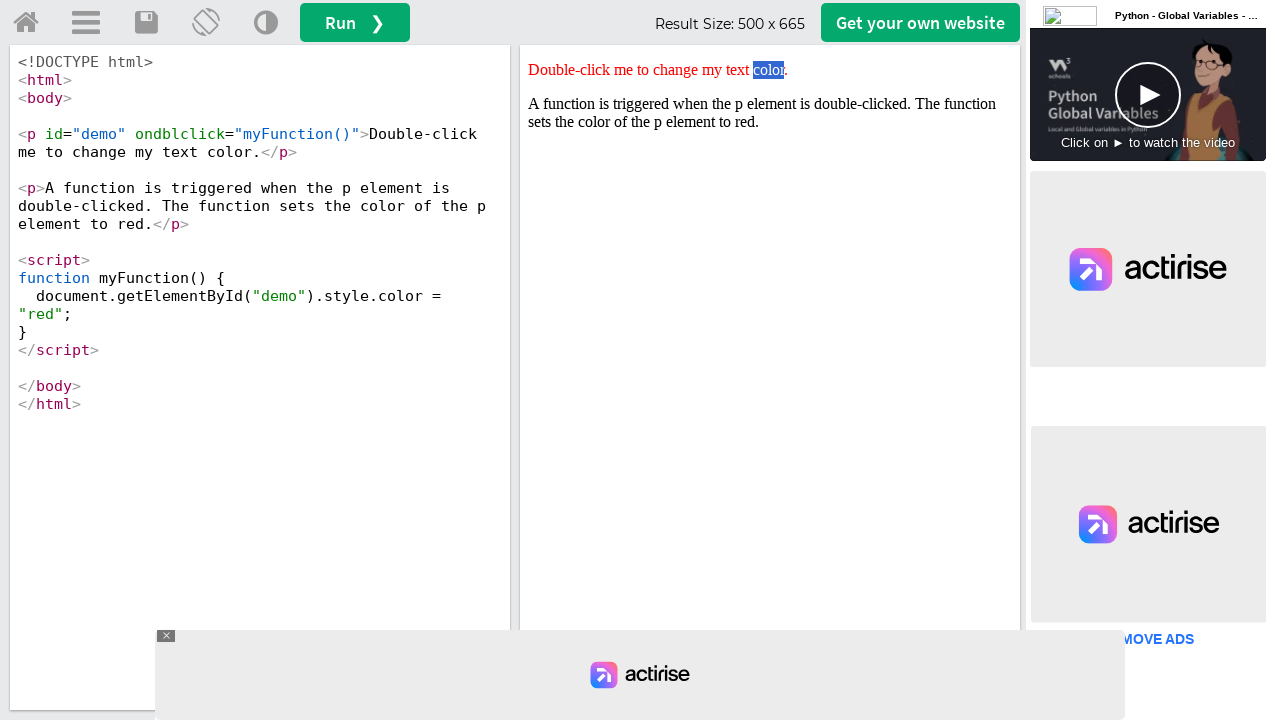

Verified that text color changed to red
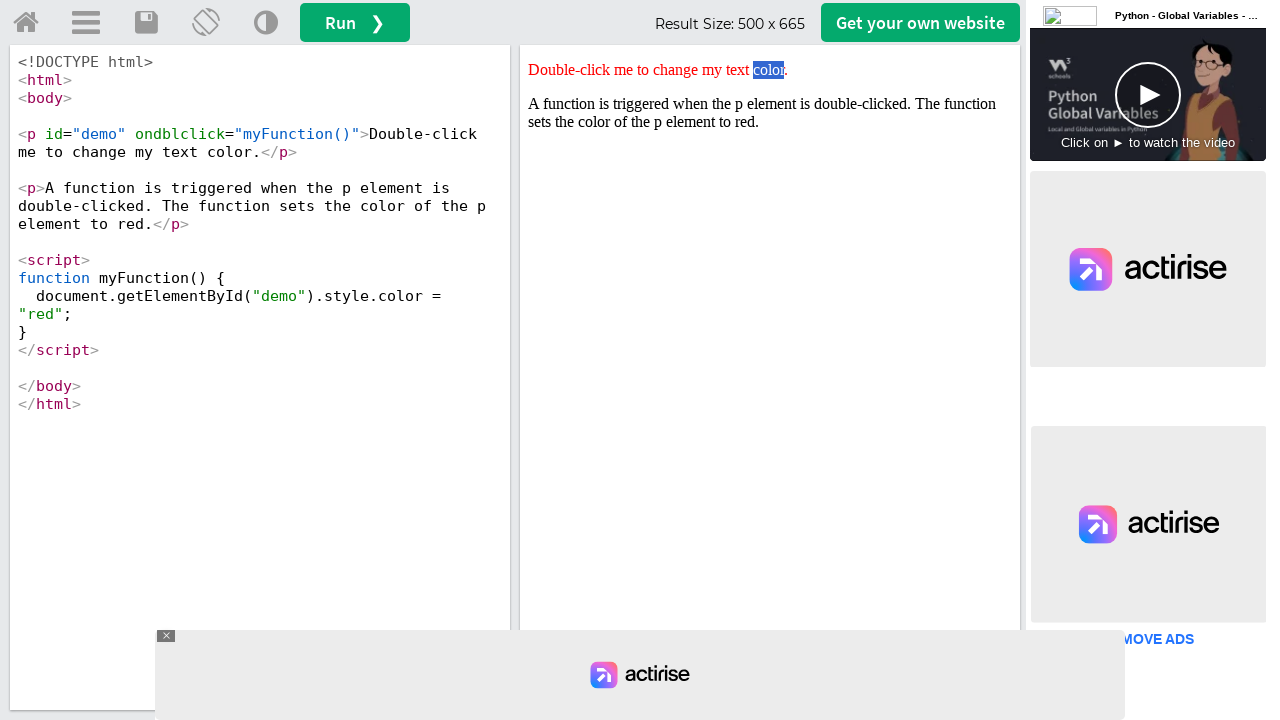

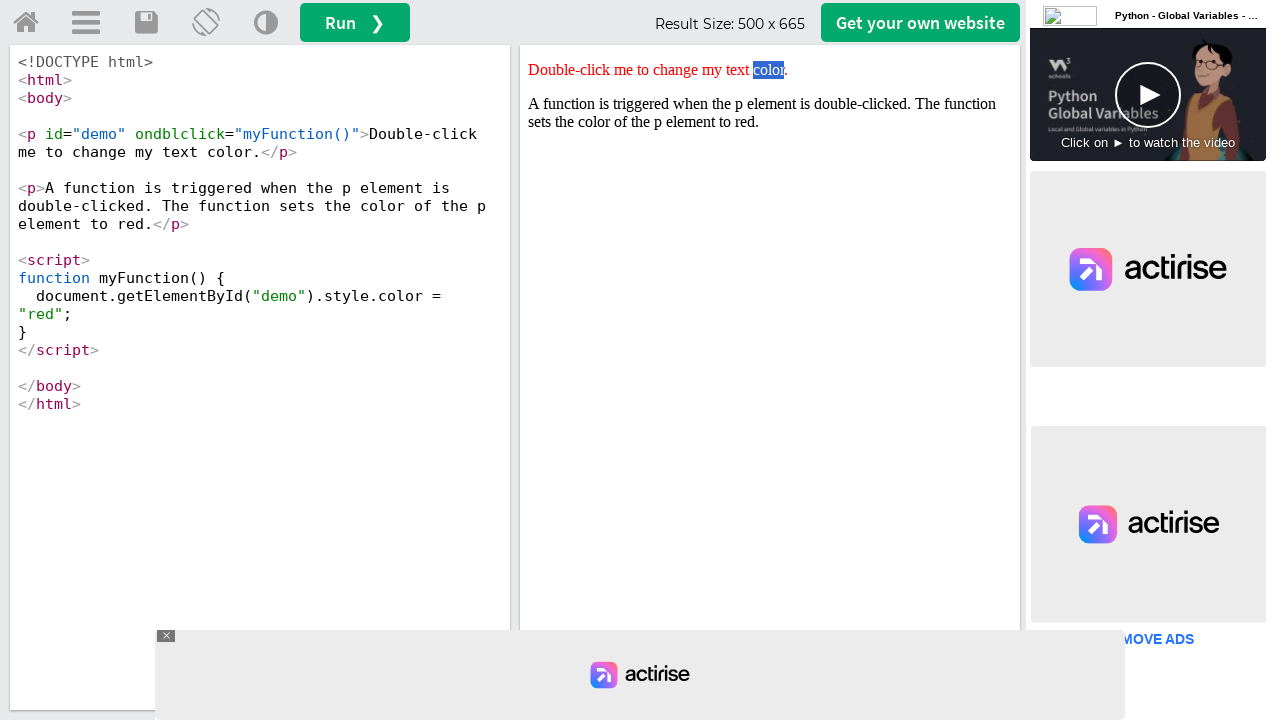